Tests JavaScript alert handling by clicking a button that triggers an alert and then accepting the alert popup.

Starting URL: https://demoqa.com/alerts

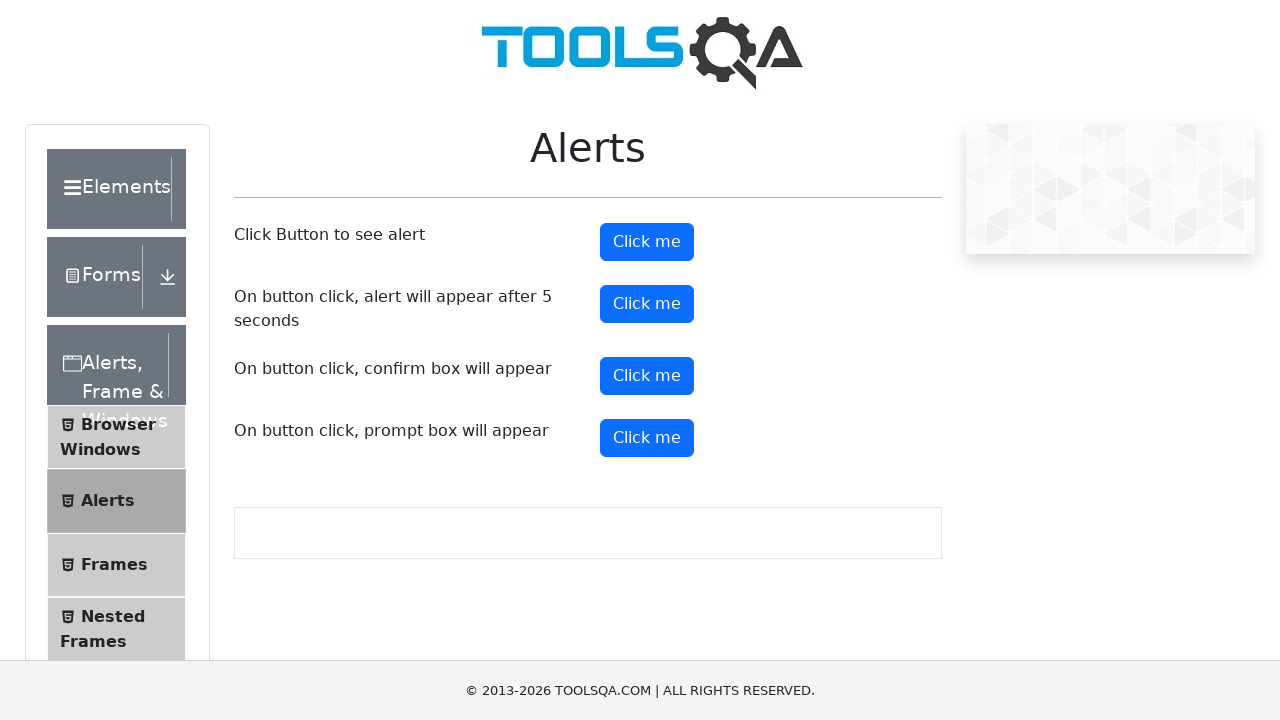

Set up dialog handler to automatically accept alerts
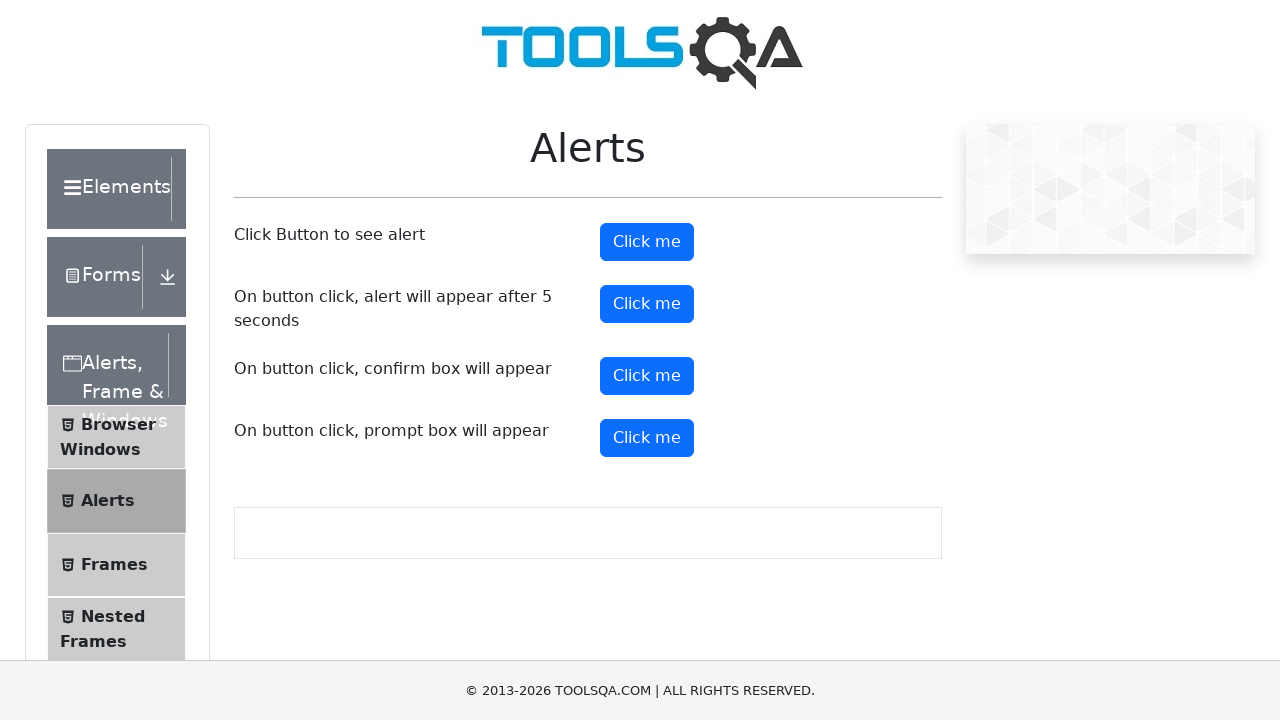

Clicked alert button to trigger JavaScript alert at (647, 242) on #alertButton
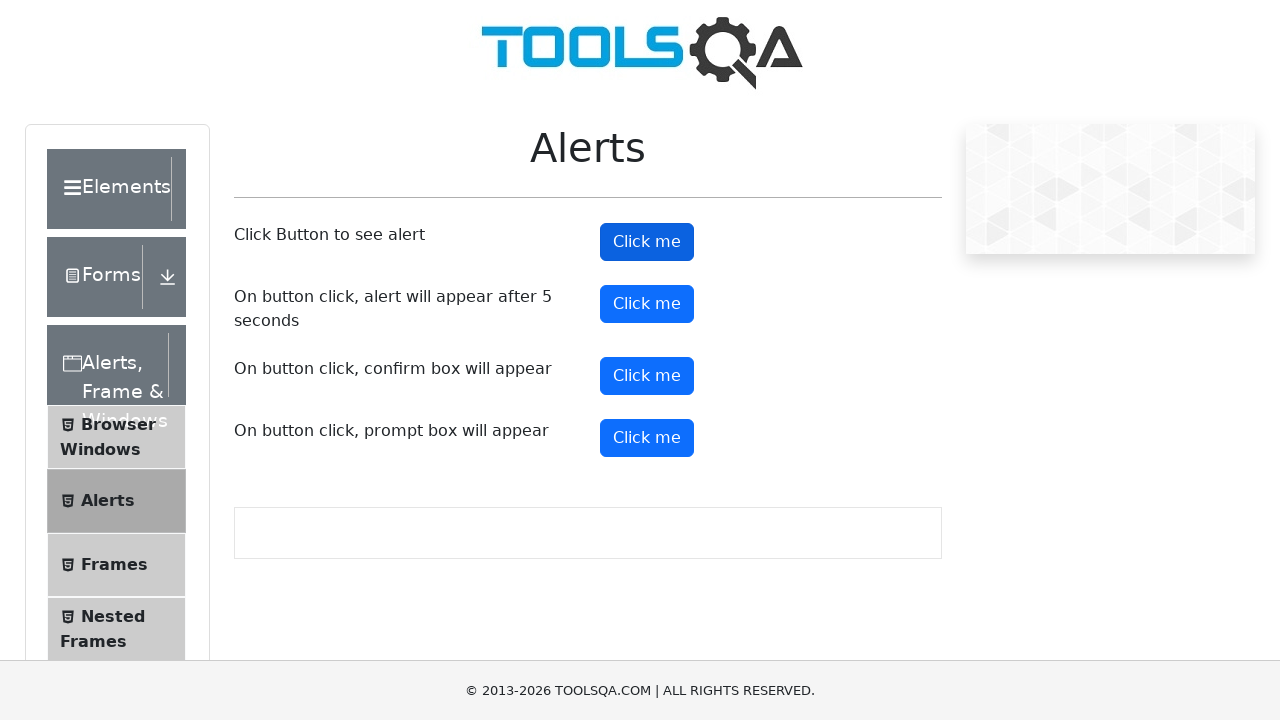

Waited for alert to be processed
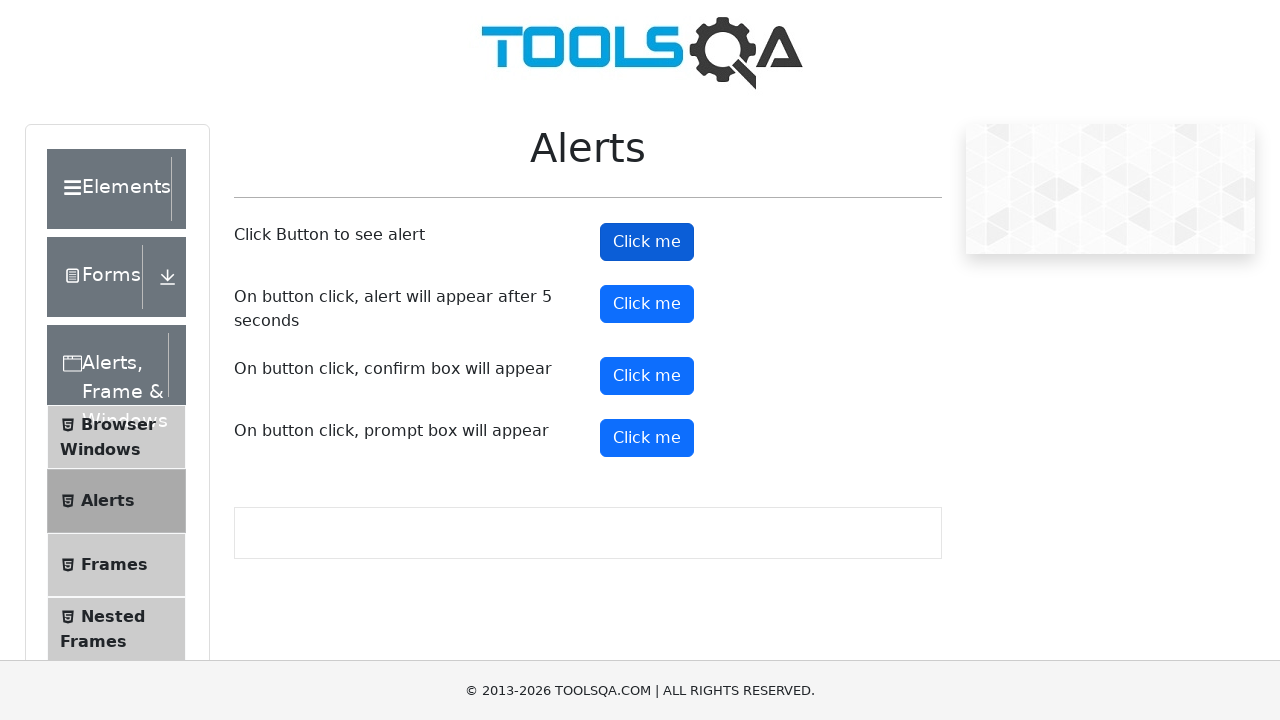

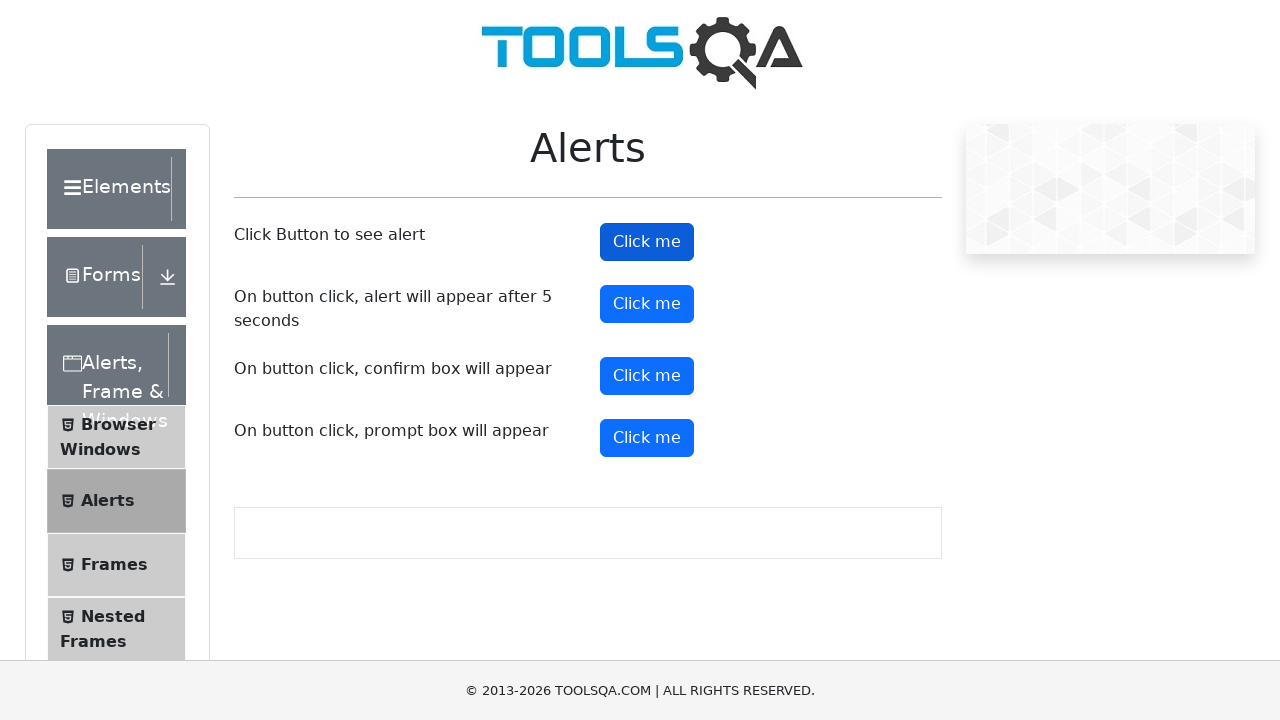